Tests filling out a practice automation form with personal details including first name, last name, email, gender selection, mobile number, date of birth, hobbies checkbox, and current address.

Starting URL: https://demoqa.com/automation-practice-form

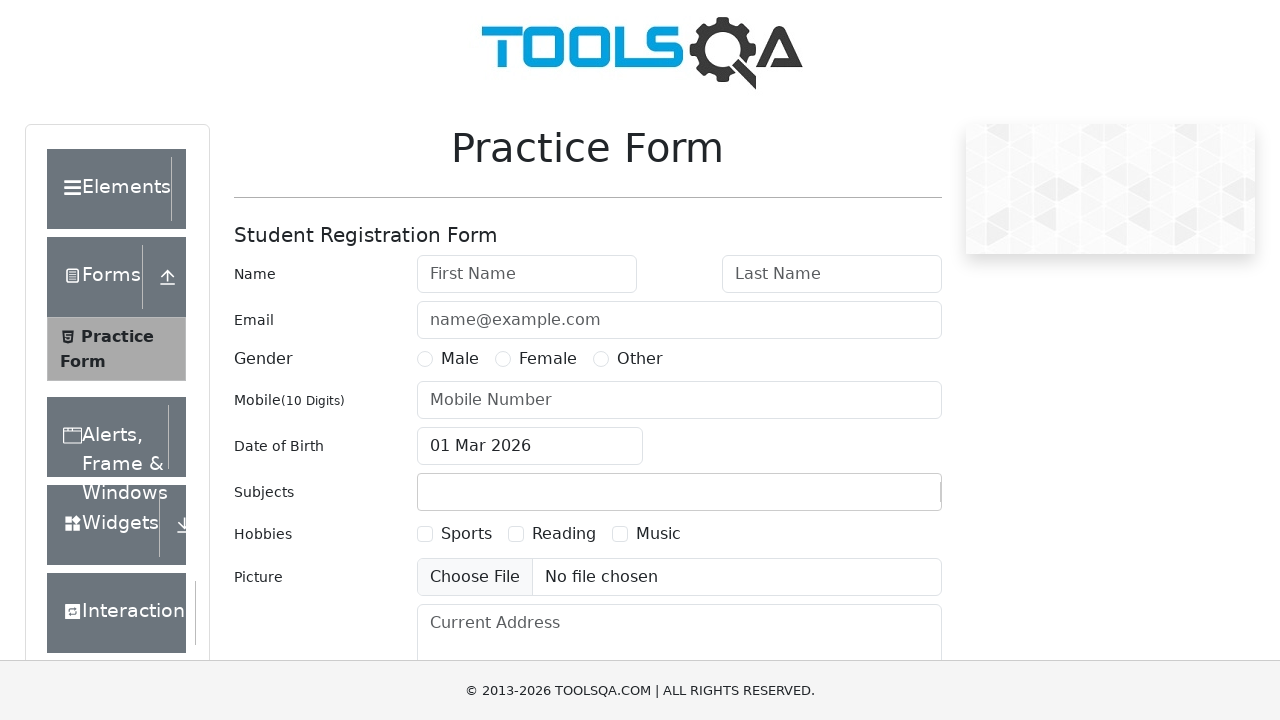

Scrolled down the page to ensure all form elements are visible
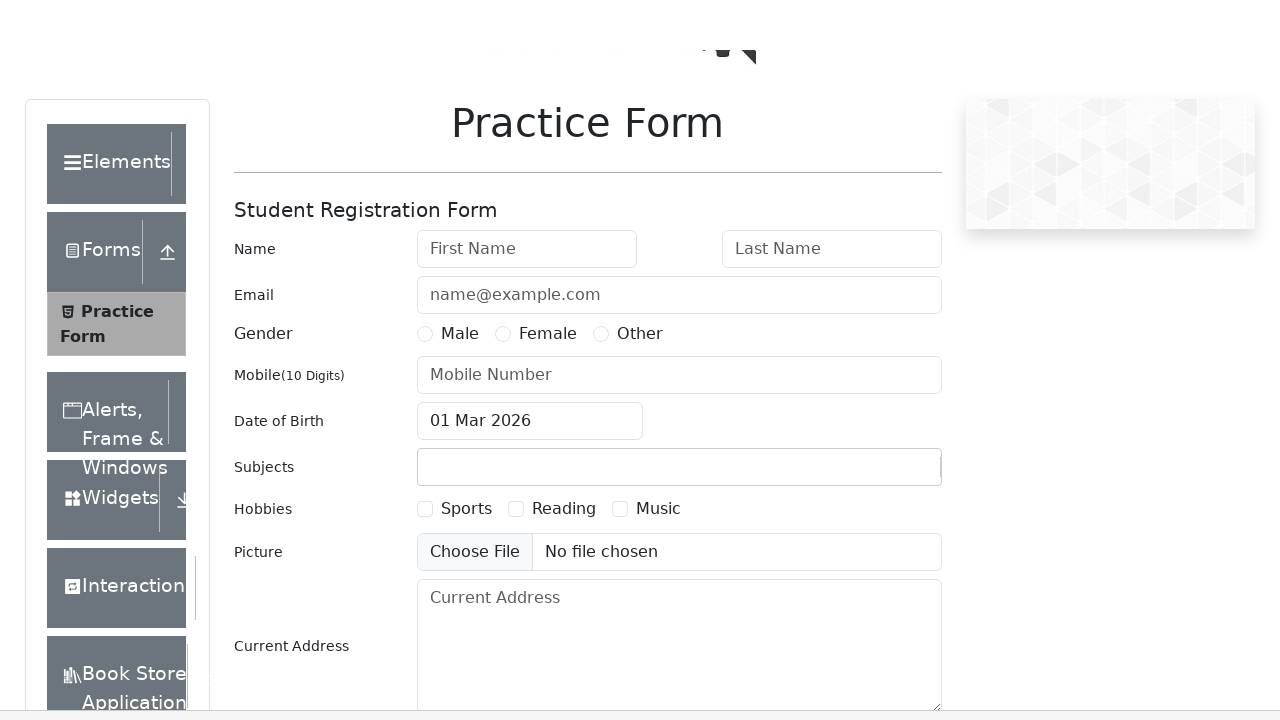

Filled first name field with 'ram' on input#firstName
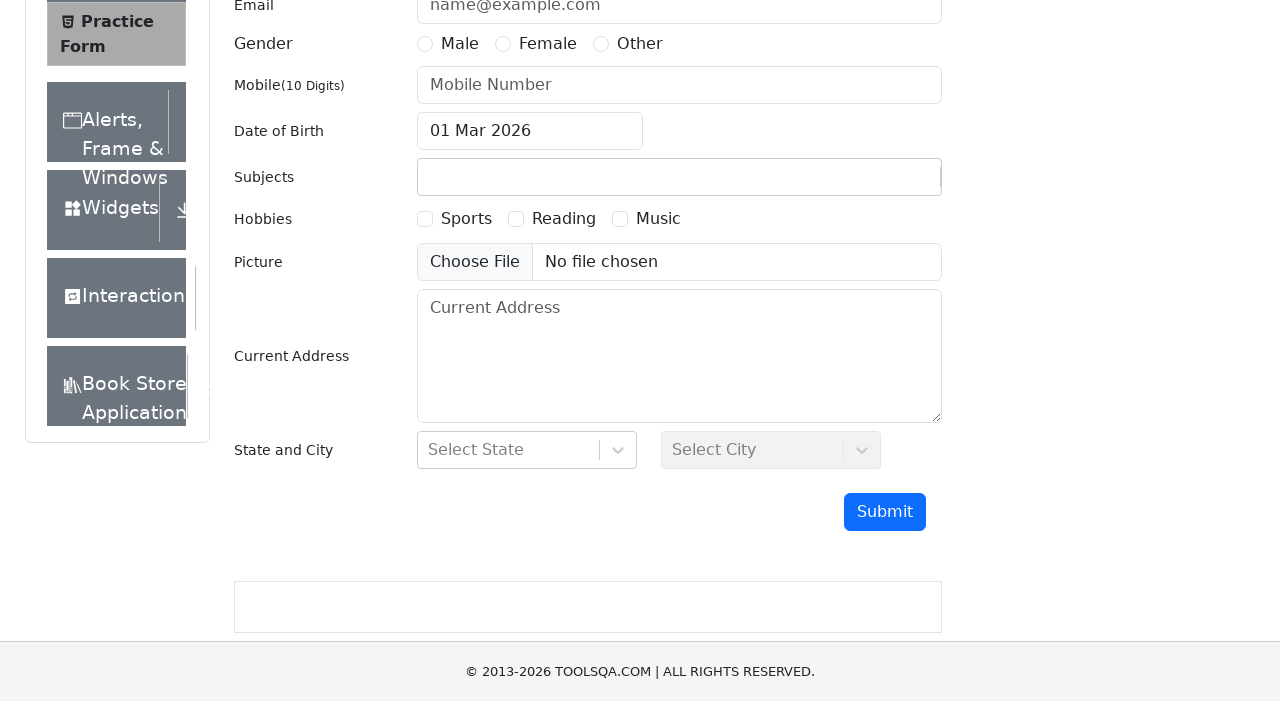

Filled last name field with 'thapa' on input#lastName
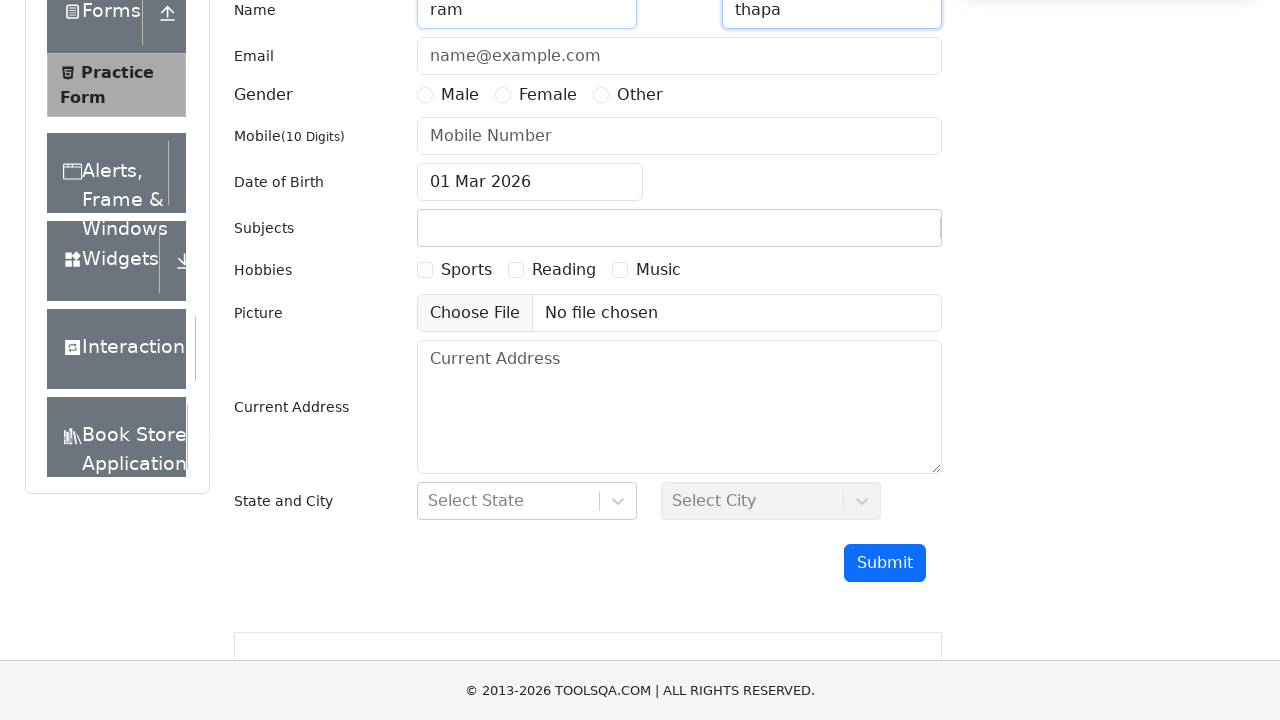

Filled email field with 'test@gmail.com' on input#userEmail
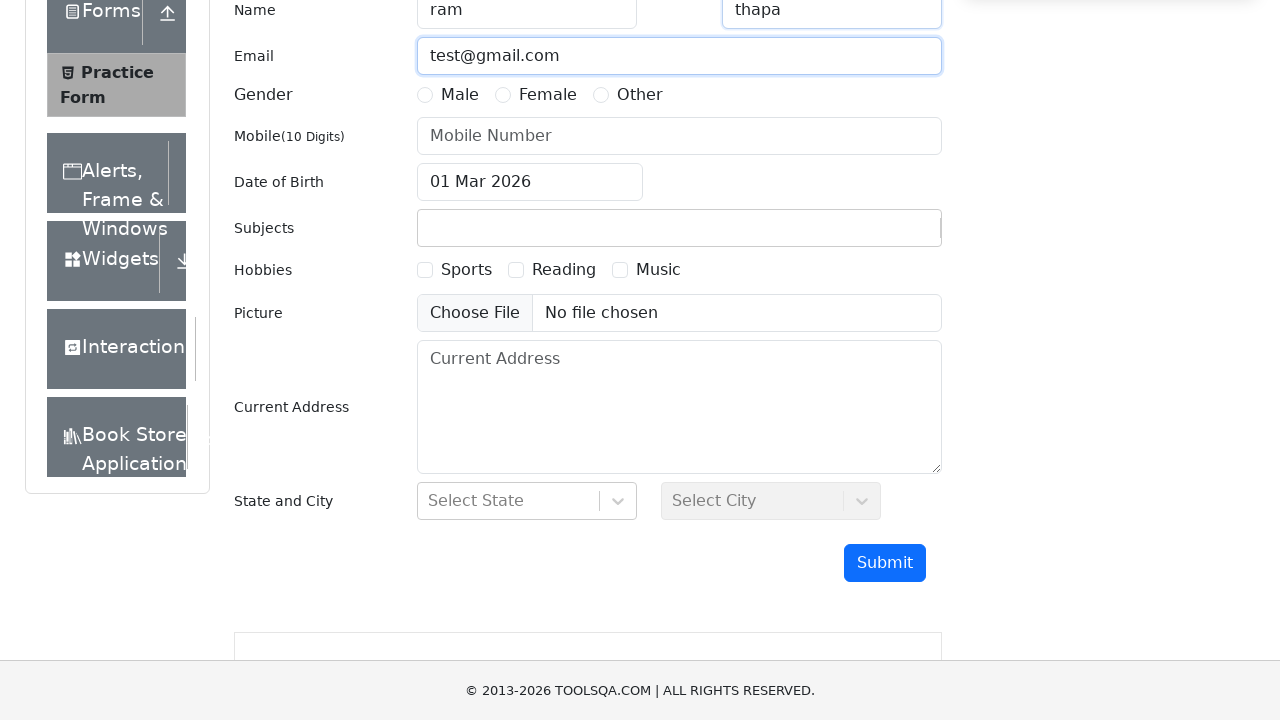

Selected 'Male' gender option at (460, 95) on label:text('Male')
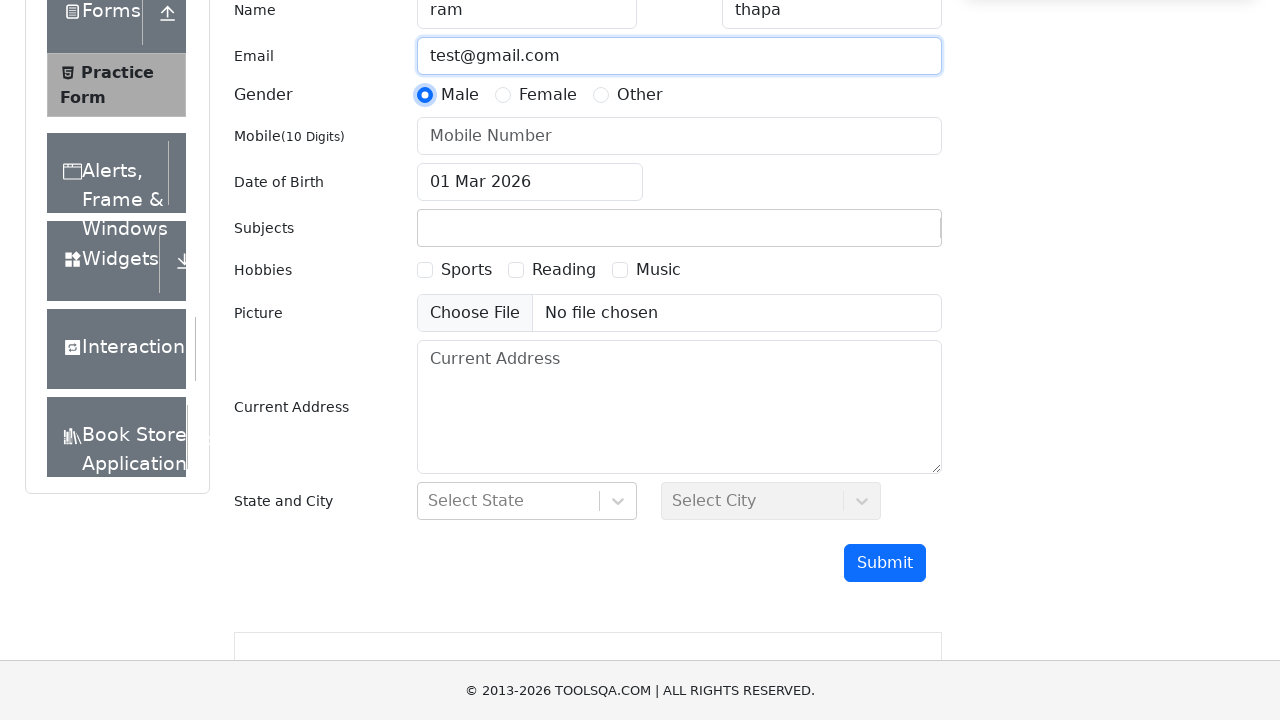

Filled mobile number field with '9876543210' on input#userNumber
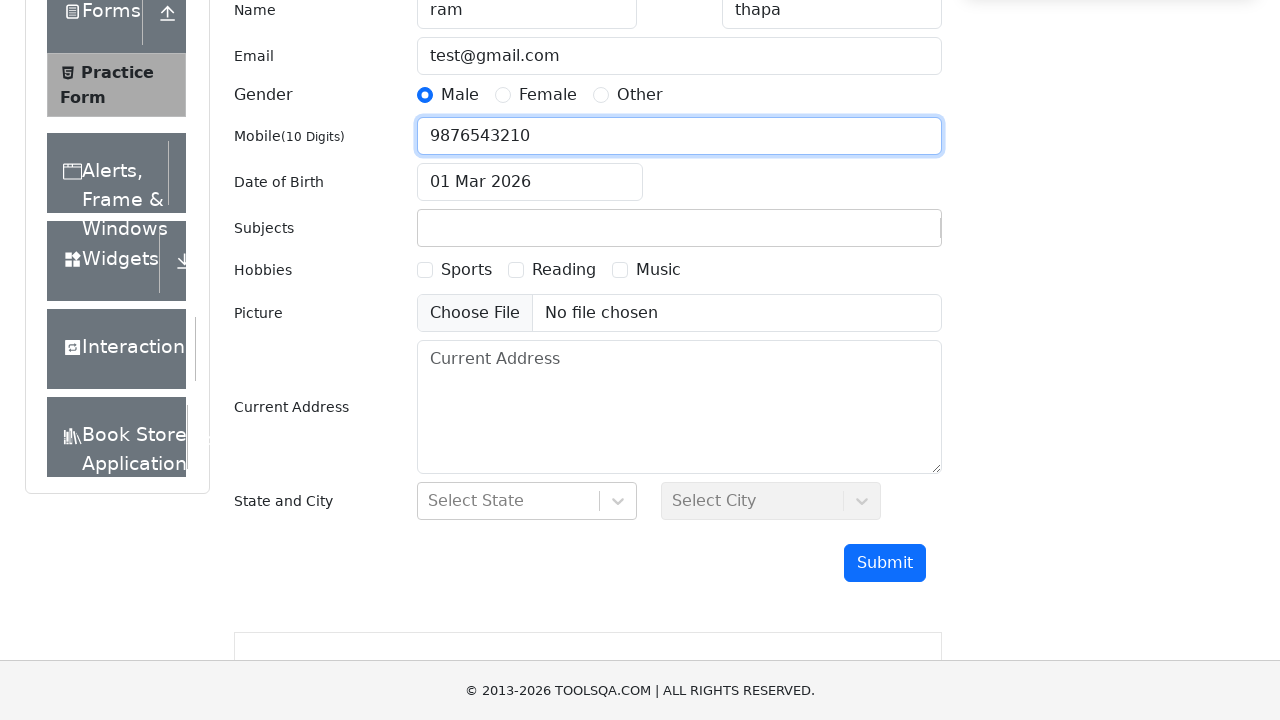

Clicked on date of birth input field at (530, 182) on input#dateOfBirthInput
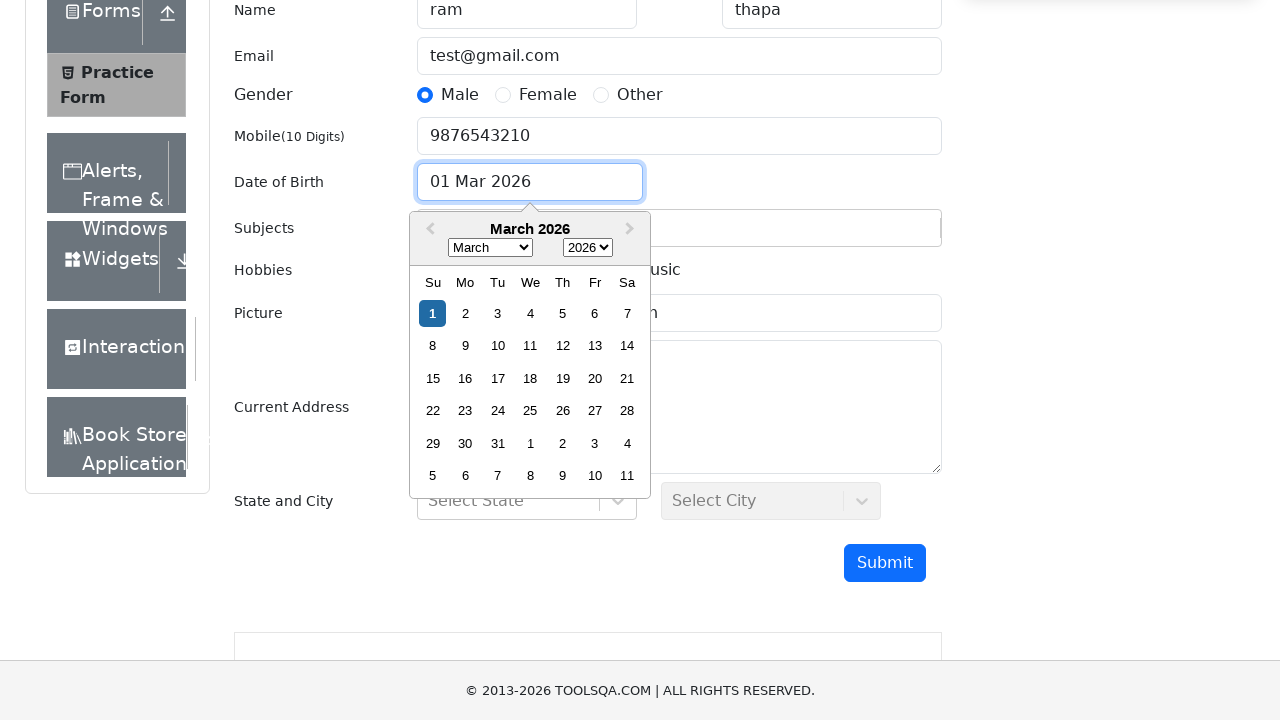

Filled date of birth with '07/14/2024' on input#dateOfBirthInput
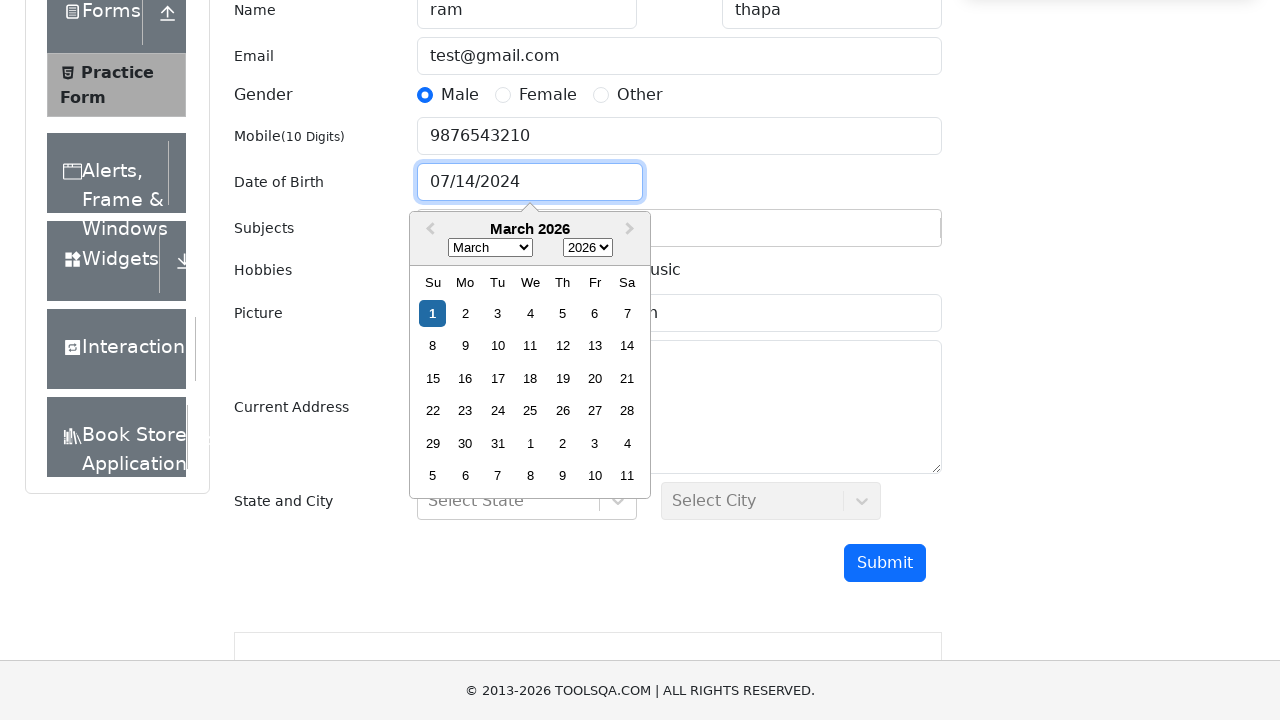

Pressed Escape to close date of birth picker on input#dateOfBirthInput
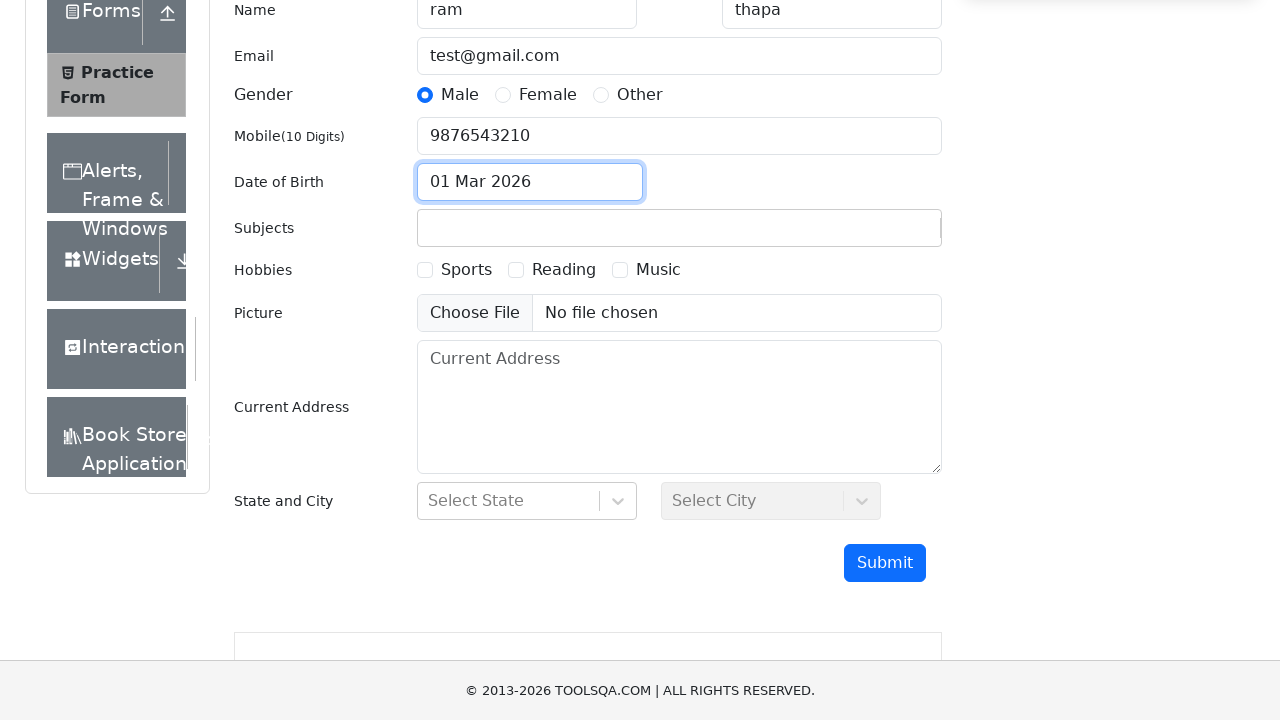

Selected 'Sports' hobby checkbox at (466, 270) on label:text('Sports')
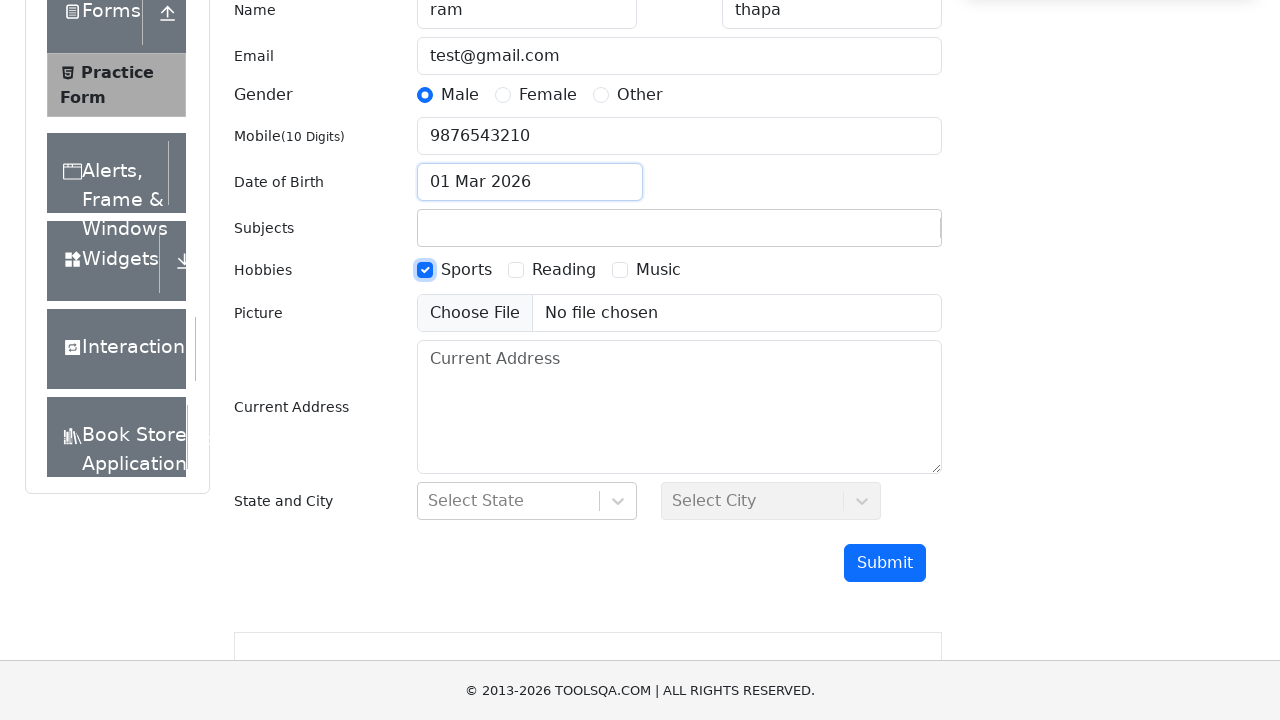

Filled current address field with 'kathmandu' on textarea#currentAddress
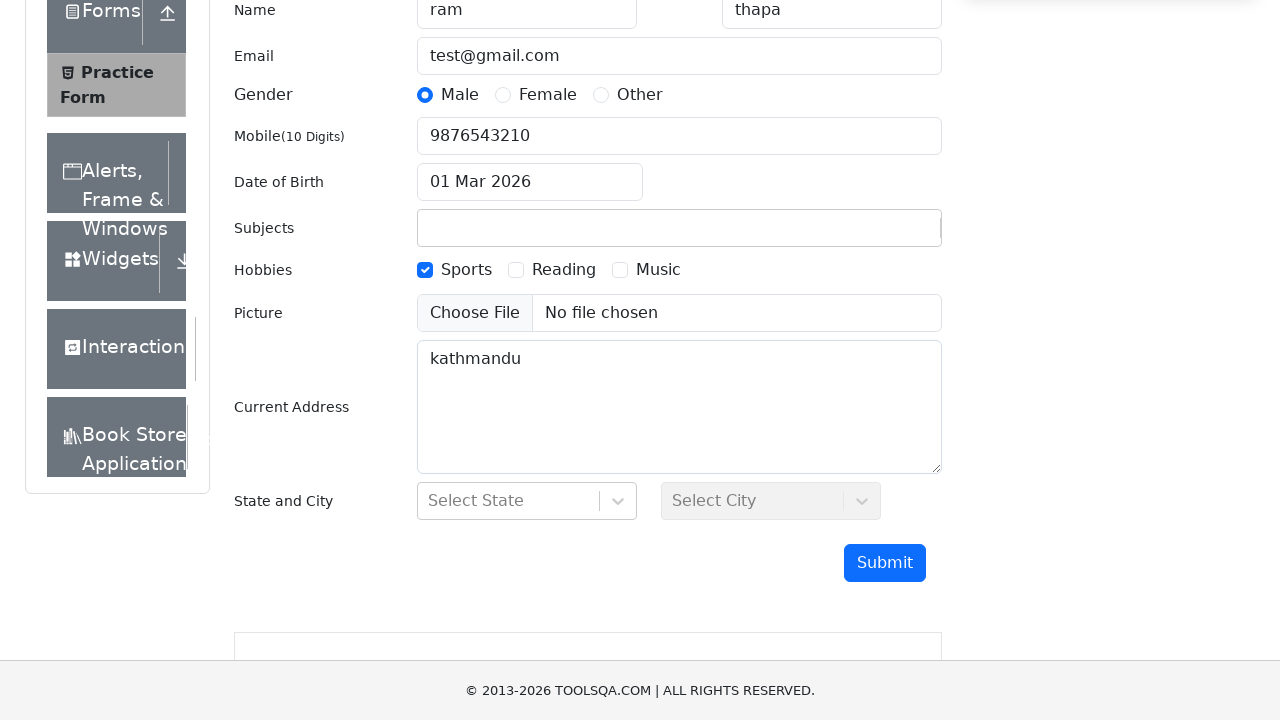

Waited 1 second for form to be fully processed
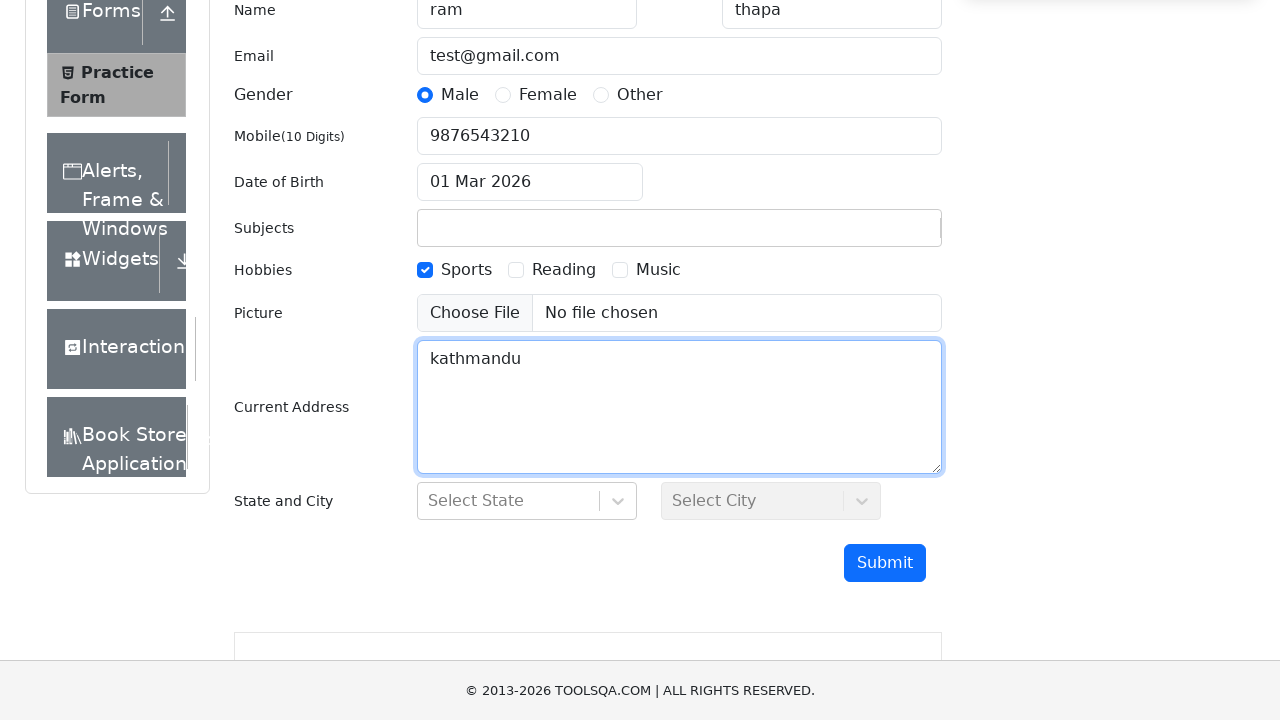

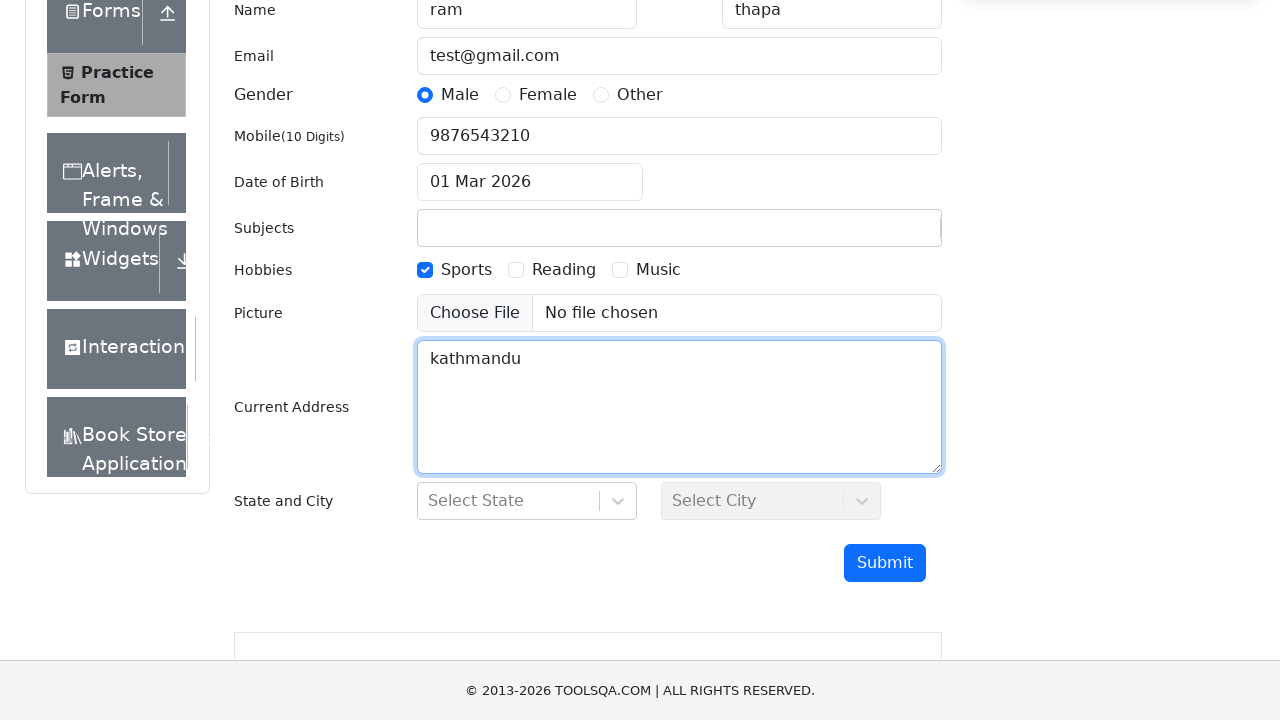